Tests that an invalid email address triggers a validation warning when submitting the contact form.

Starting URL: https://ancabota09.wixsite.com/intern/contact

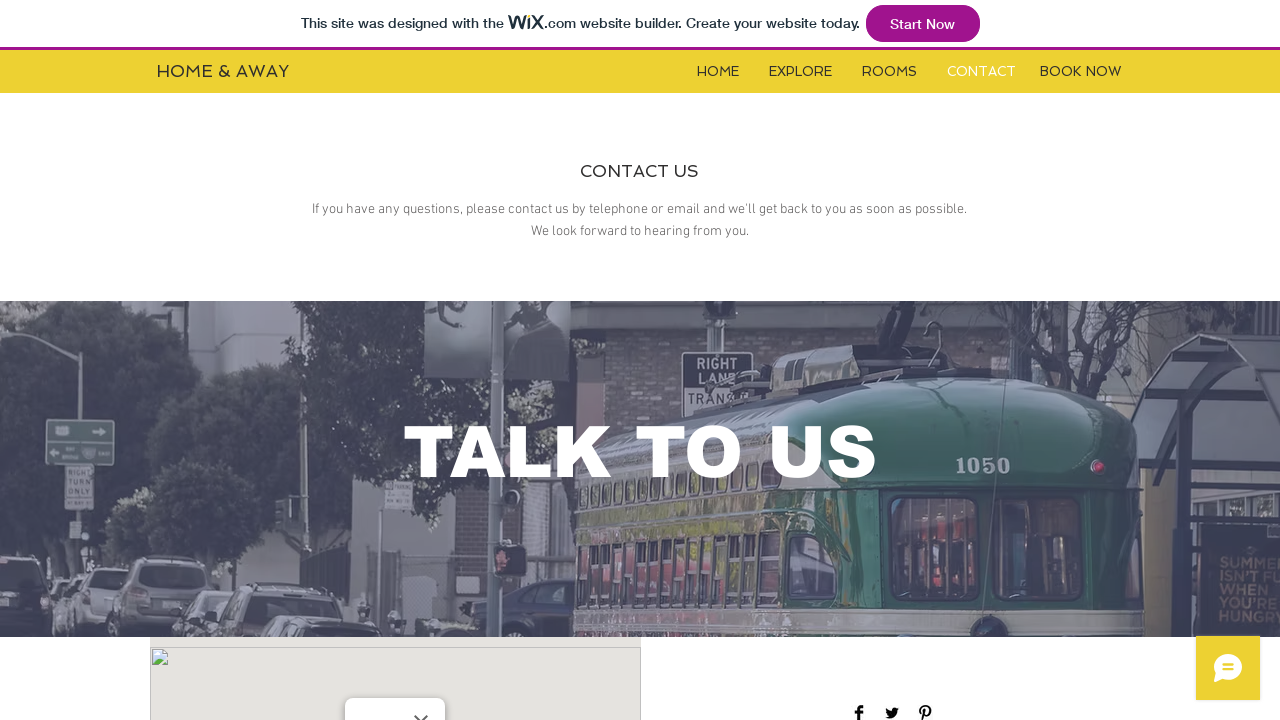

Waited for contact form to be visible
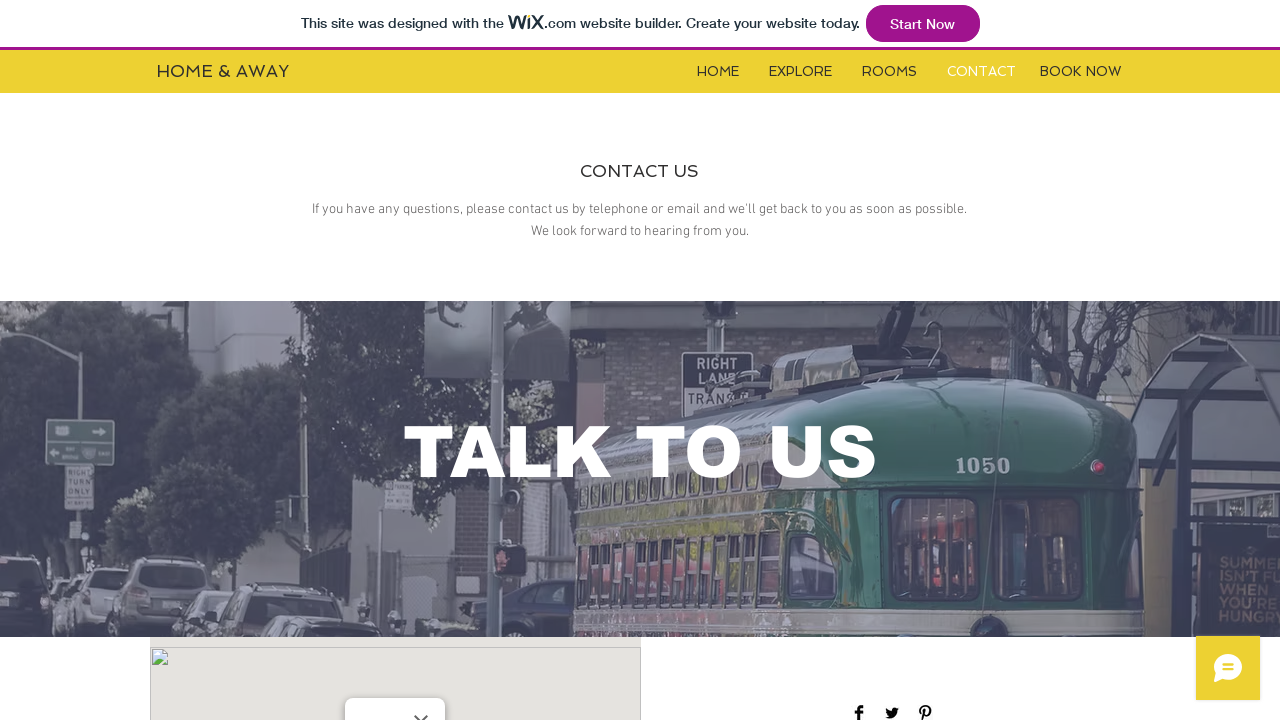

Filled name field with 'Georgiana' on #input_comp-jxbsa1e9
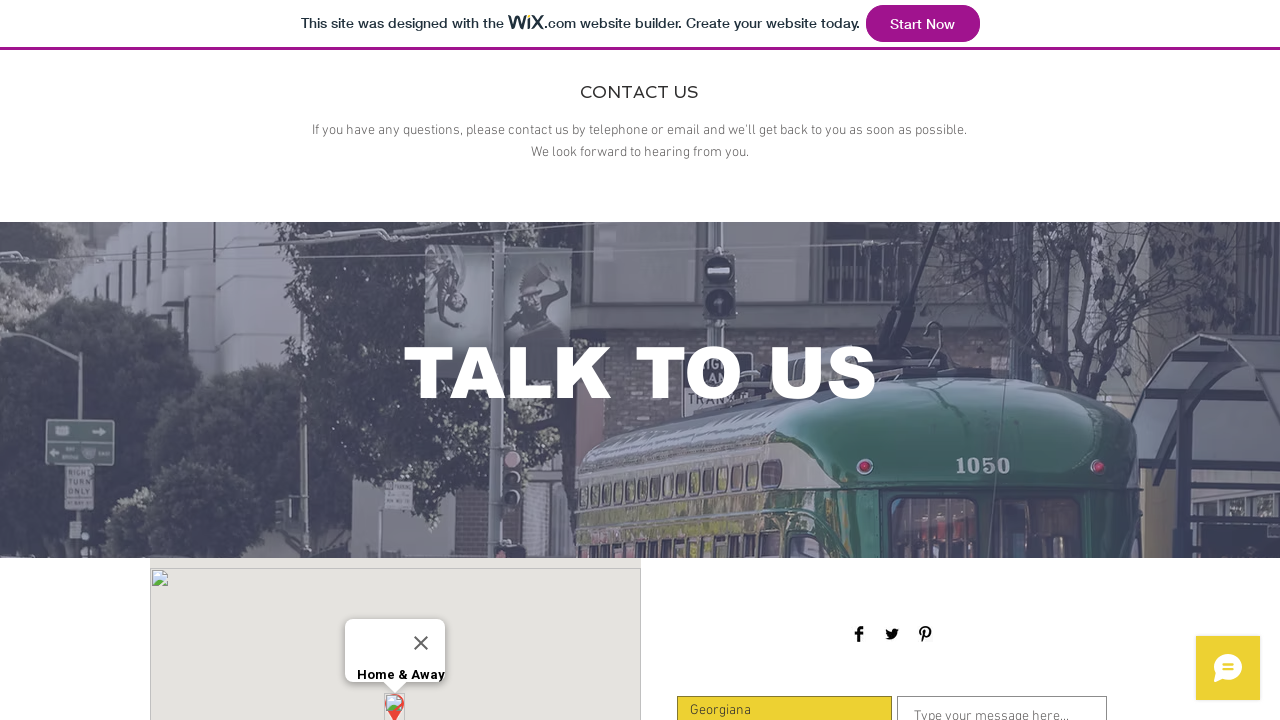

Filled email field with invalid email 'invalid-email' on input[name='email']
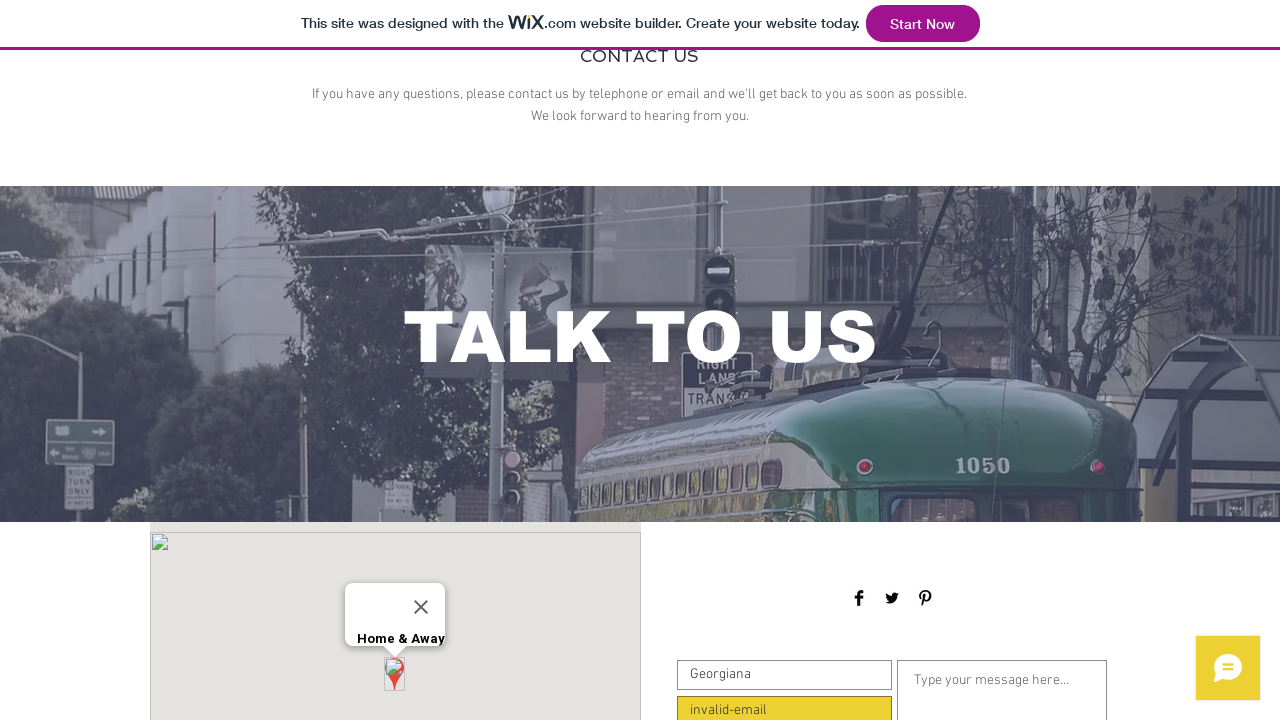

Clicked submit button to trigger validation at (1050, 361) on xpath=//*[@id="comp-jxbsa1fi"]/button
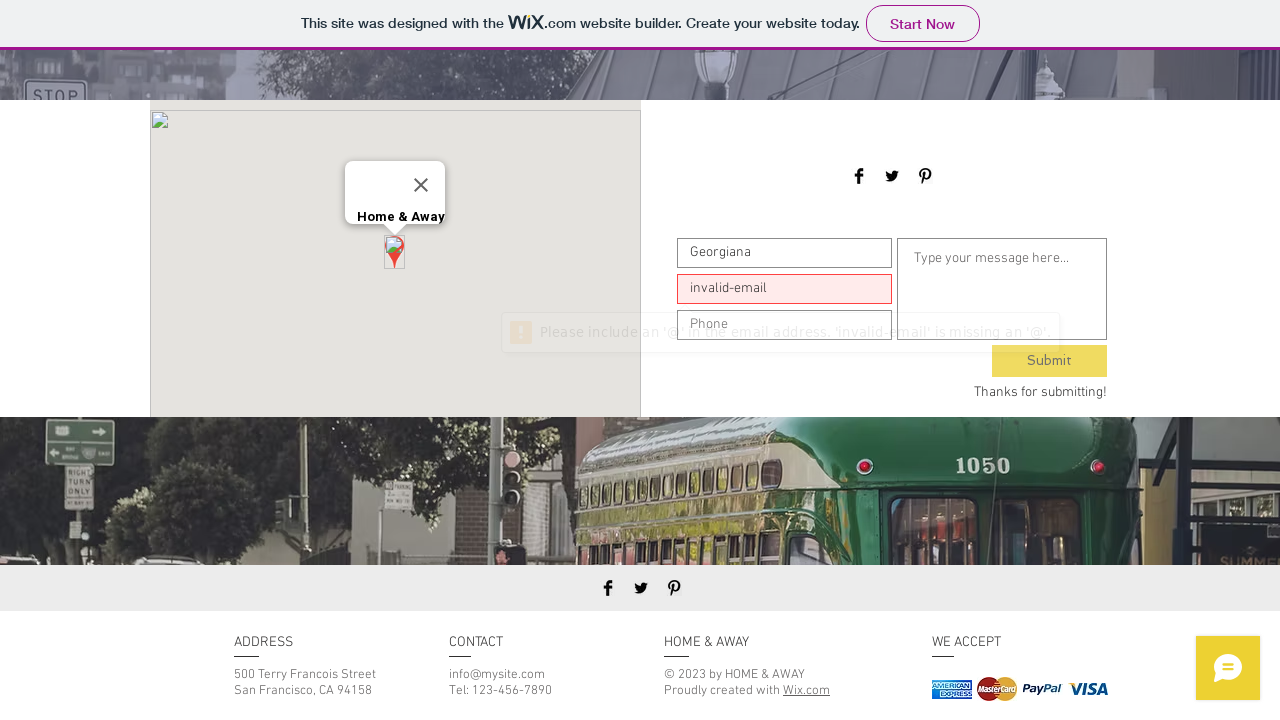

Waited 500ms for validation warning to appear
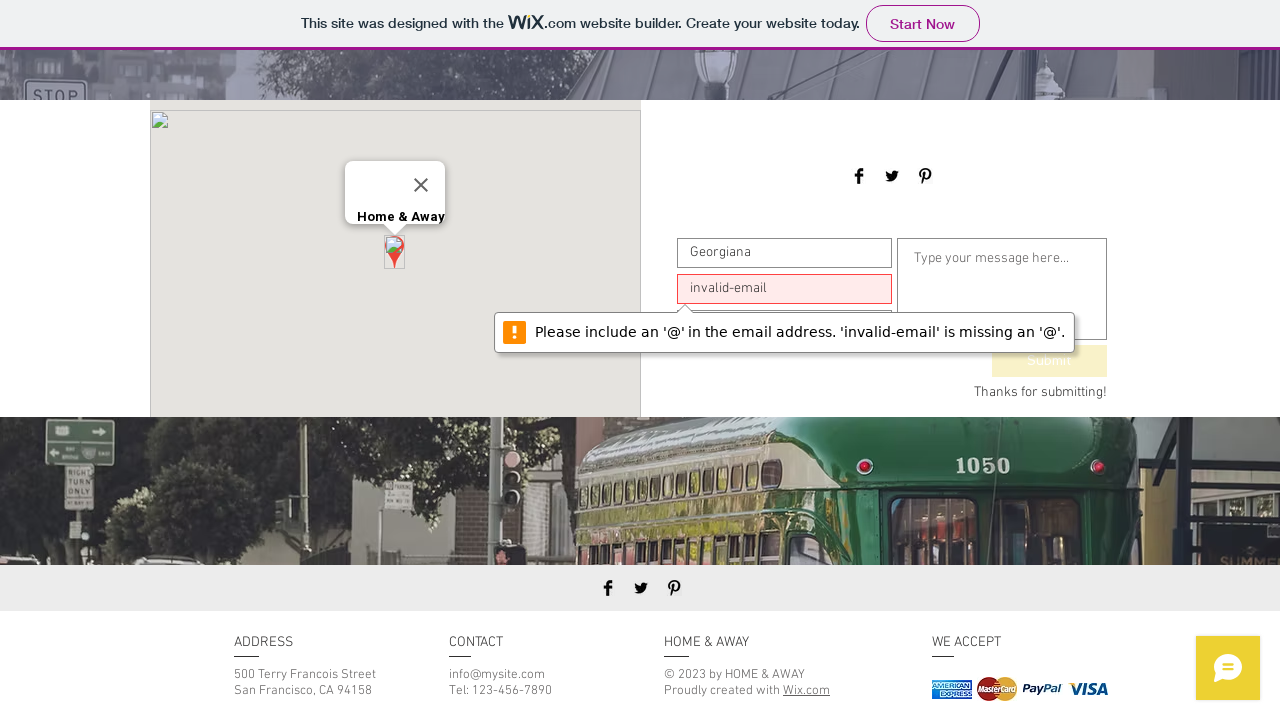

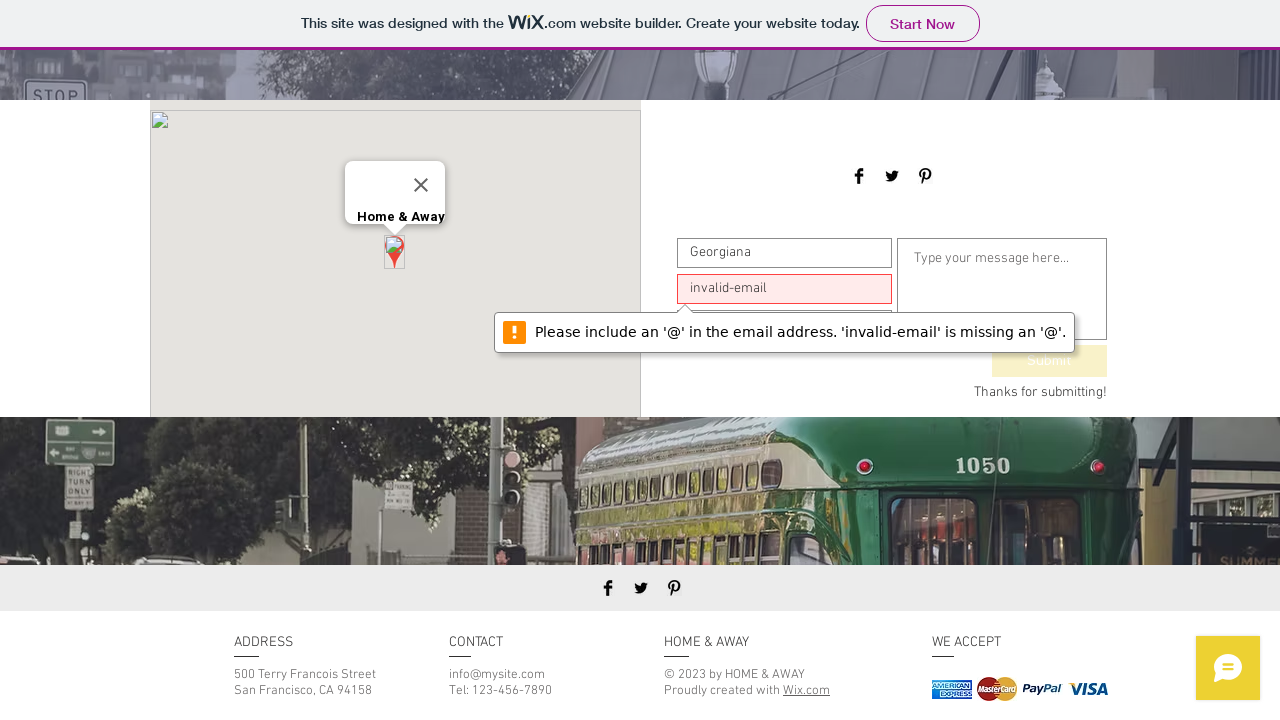